Tests radio button functionality by clicking the female radio button and verifying its display, enabled, and selected states

Starting URL: https://syntaxprojects.com/basic-radiobutton-demo.php

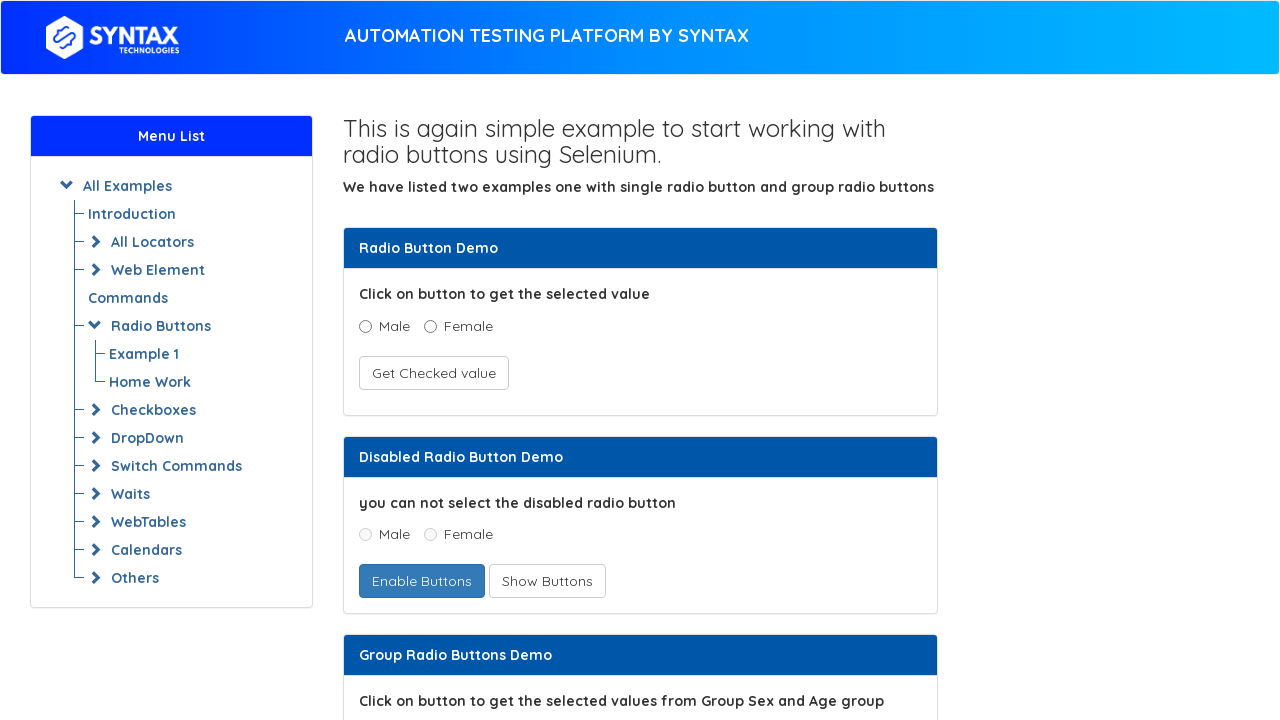

Clicked the female radio button at (430, 326) on xpath=//input[@value='Female'][@name='optradio']
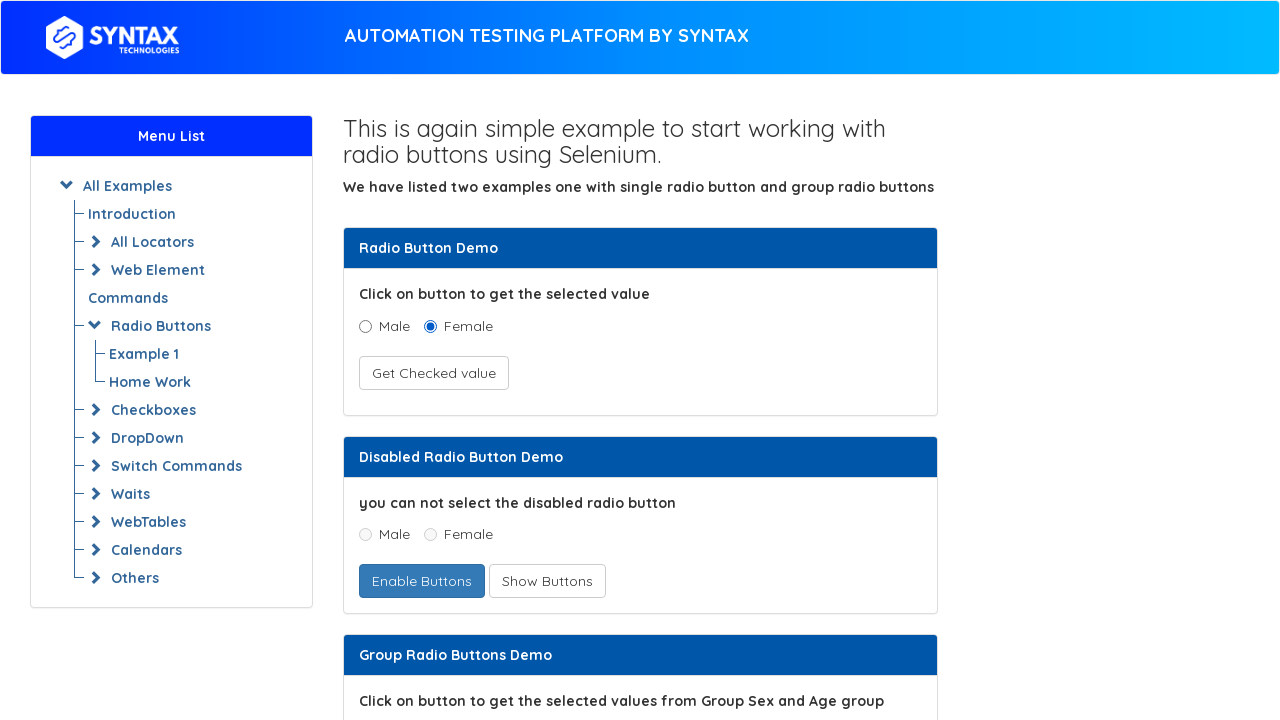

Checked if radio button is displayed: True
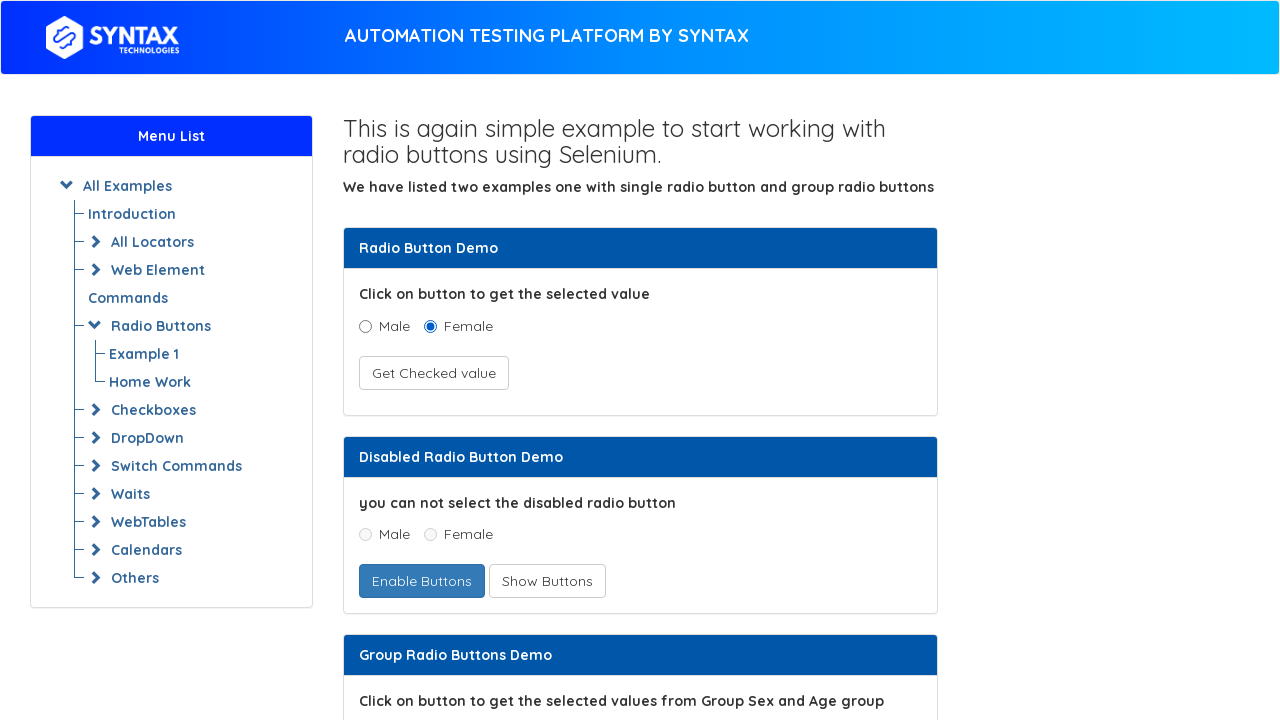

Checked if radio button is enabled: True
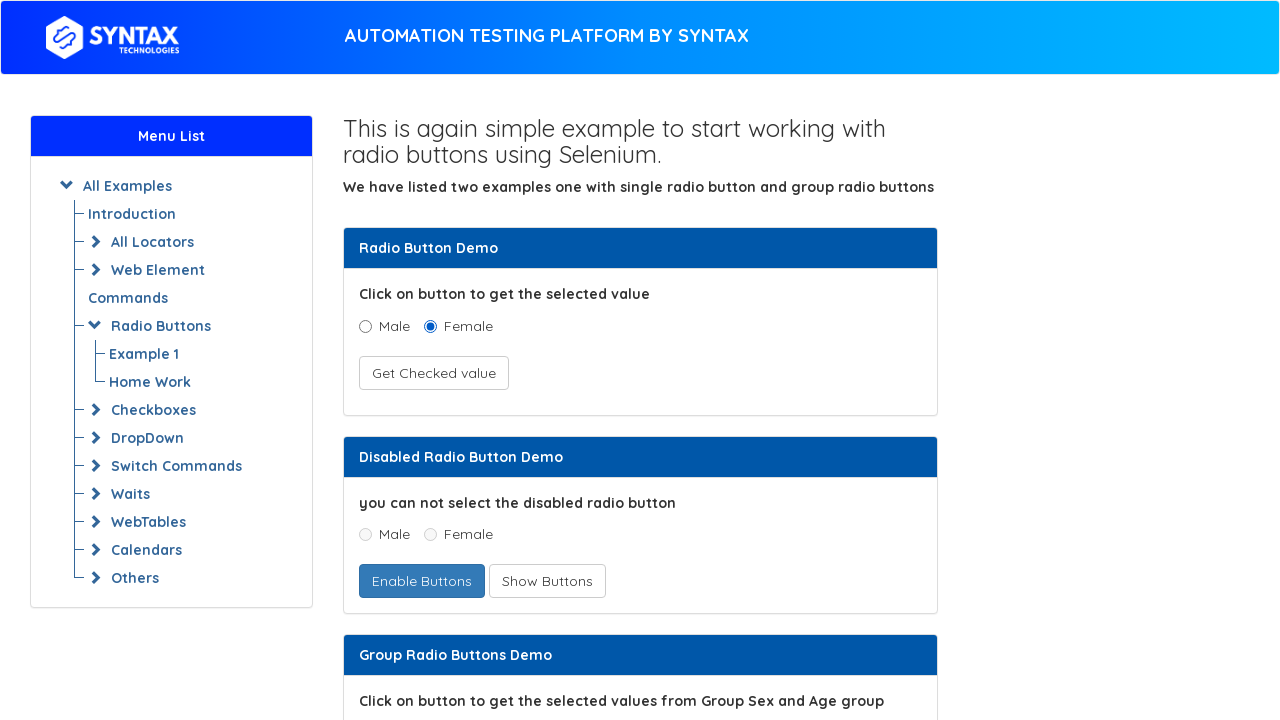

Checked if radio button is selected: True
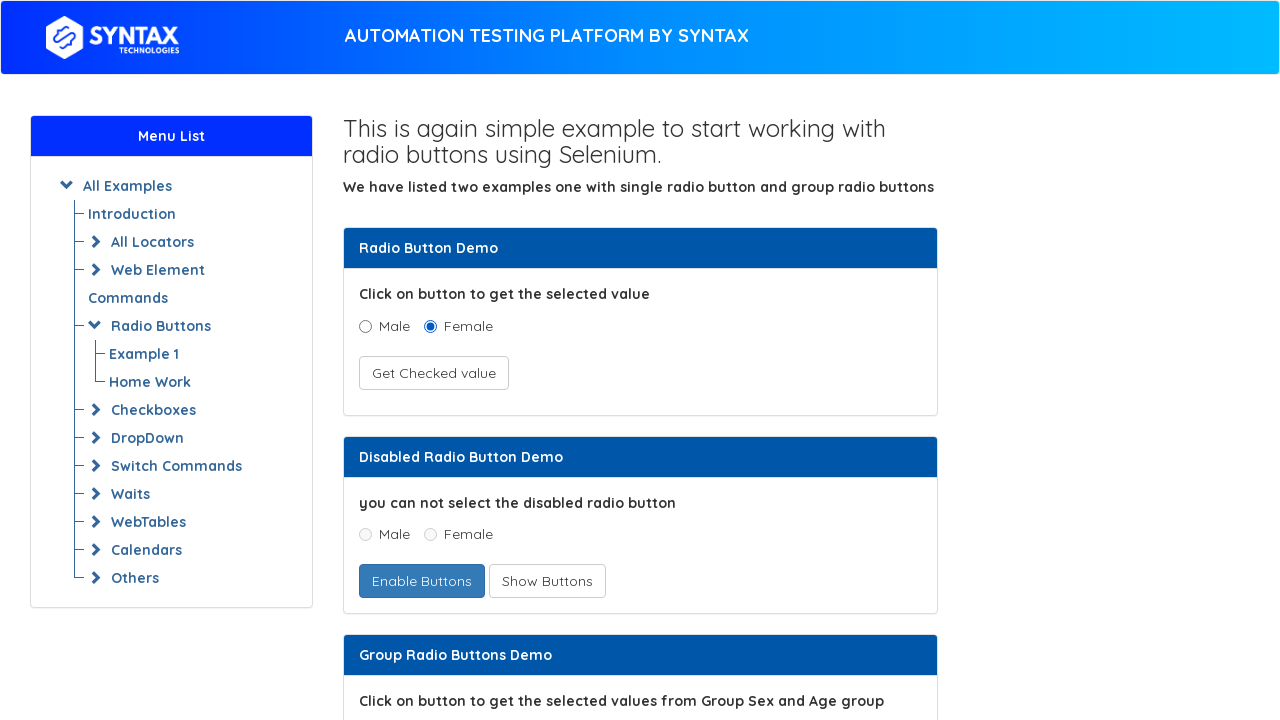

Clicked the female radio button again (conditional click) at (430, 326) on xpath=//input[@value='Female'][@name='optradio']
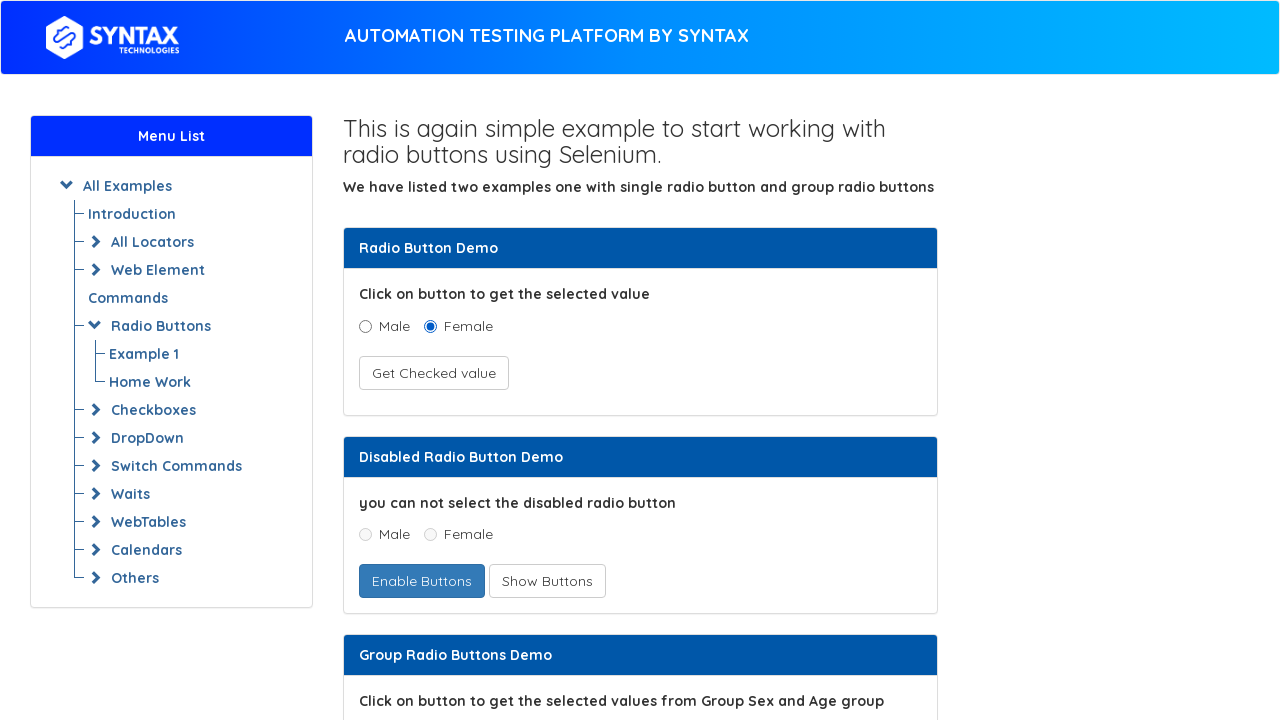

Final verification - female radio button is selected: True
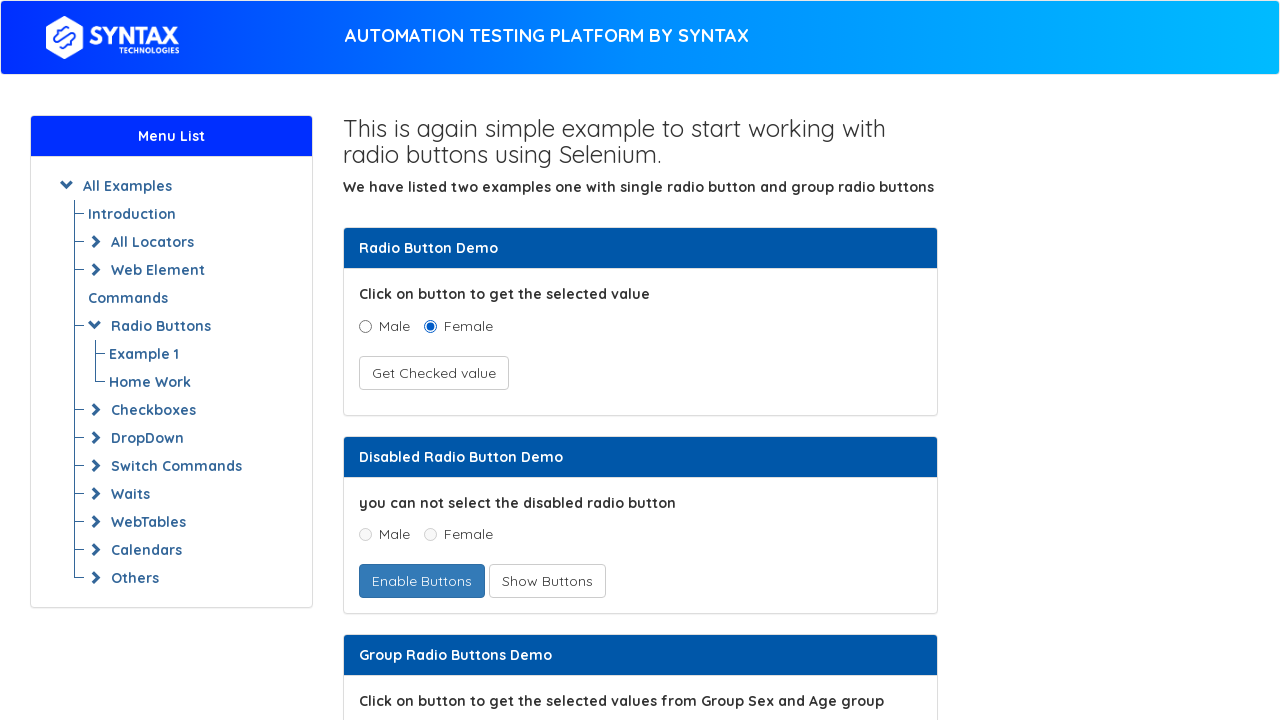

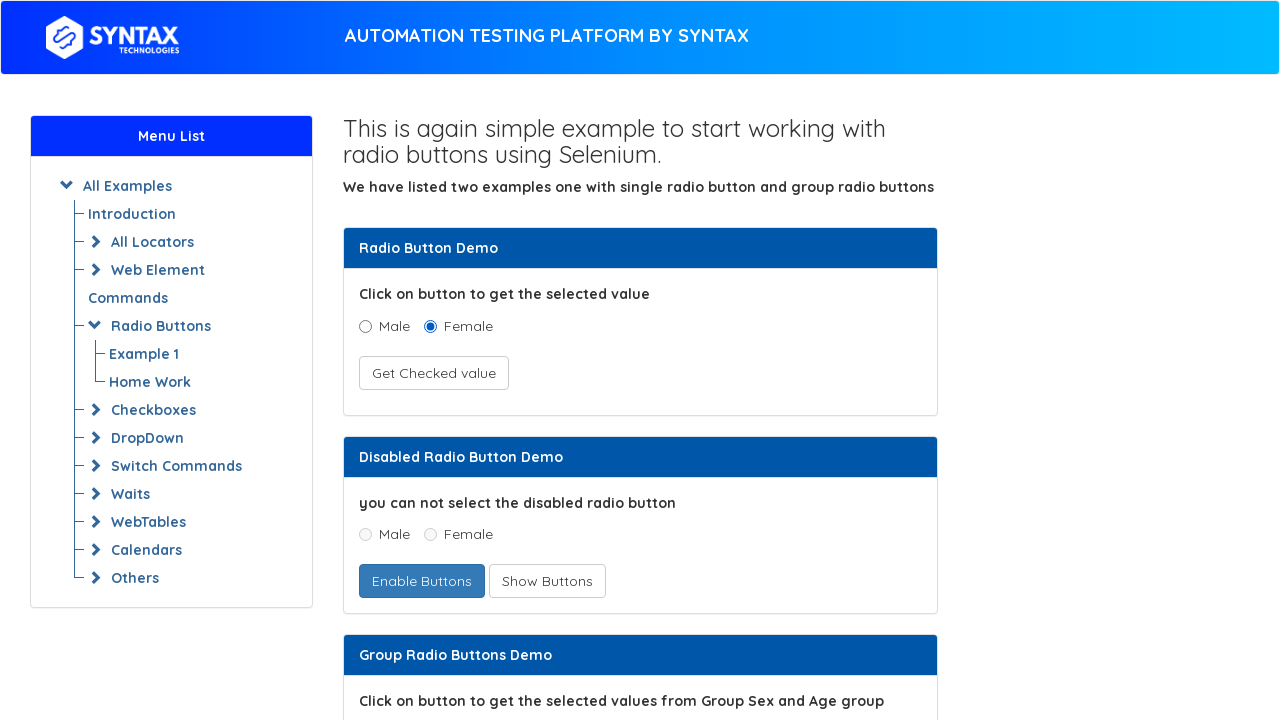